Tests if the OrangeHRM demo login page is accessible by checking HTTP response status code

Starting URL: https://opensource-demo.orangehrmlive.com/web/index.php/auth/login

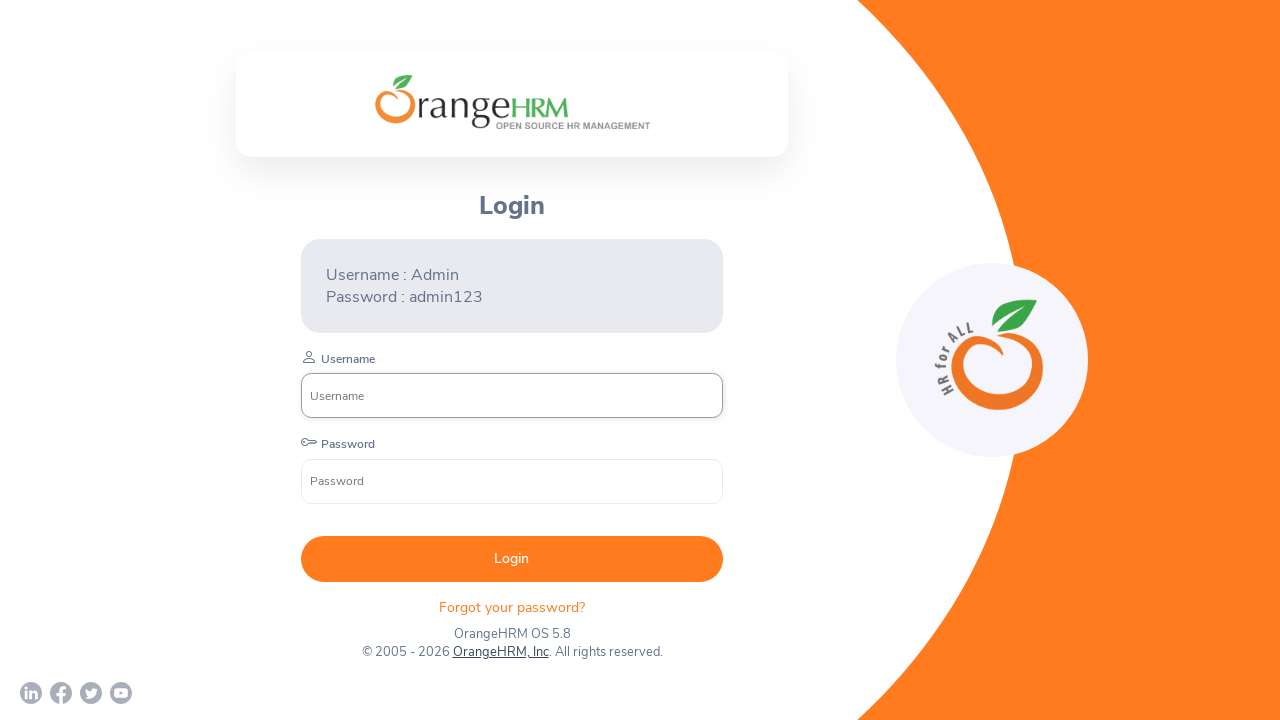

Navigated to OrangeHRM demo login page
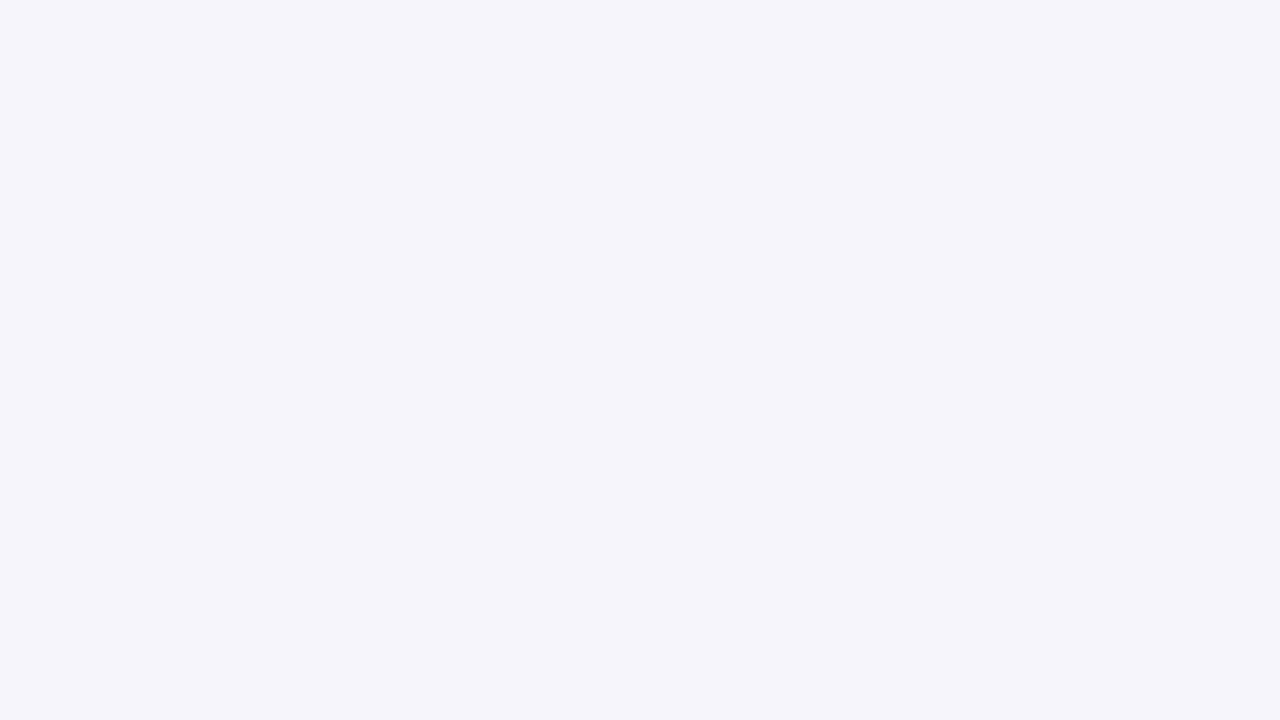

Login form loaded successfully
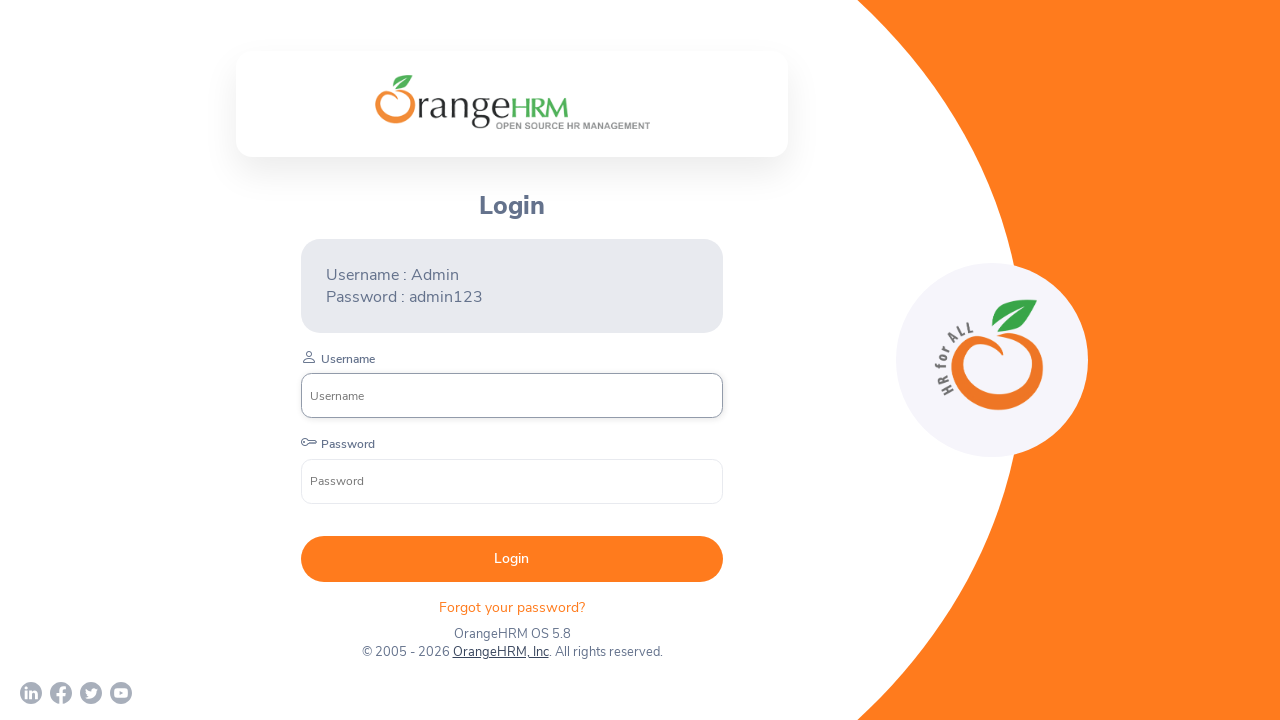

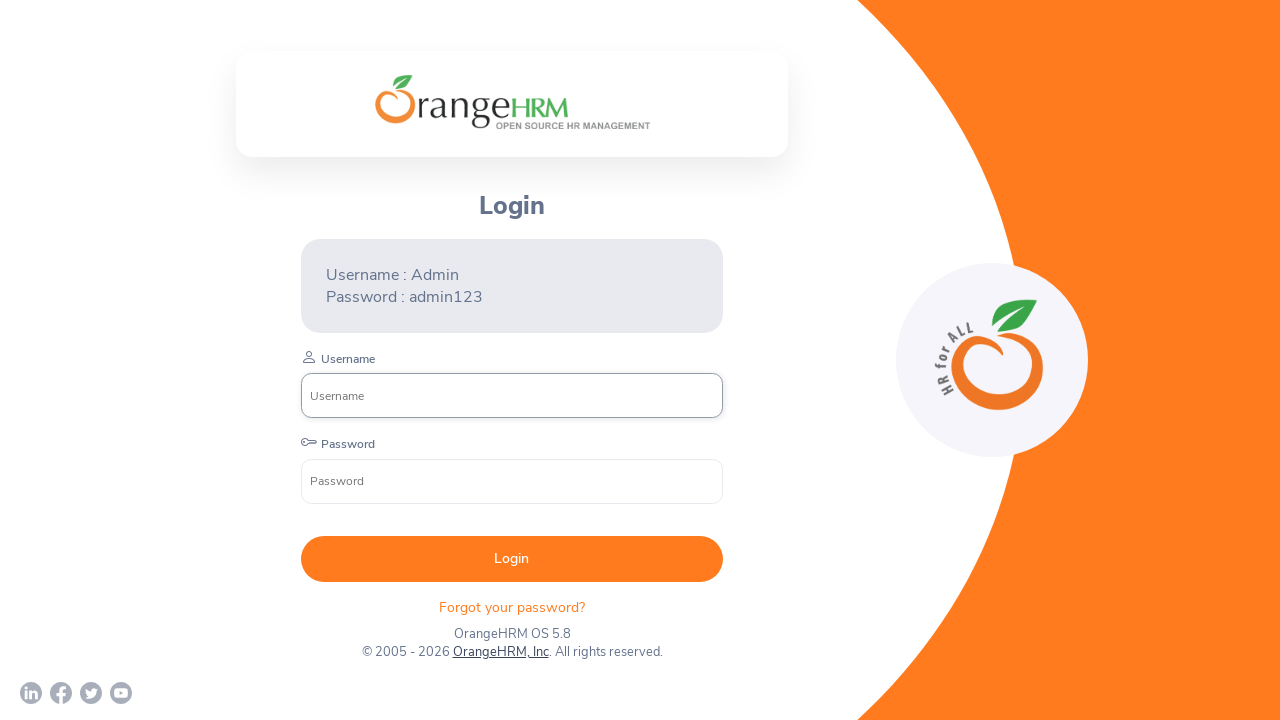